Navigates to ShareSansar market page and waits for the market indices table to load, verifying that the bordered table with market data is present.

Starting URL: https://www.sharesansar.com/market

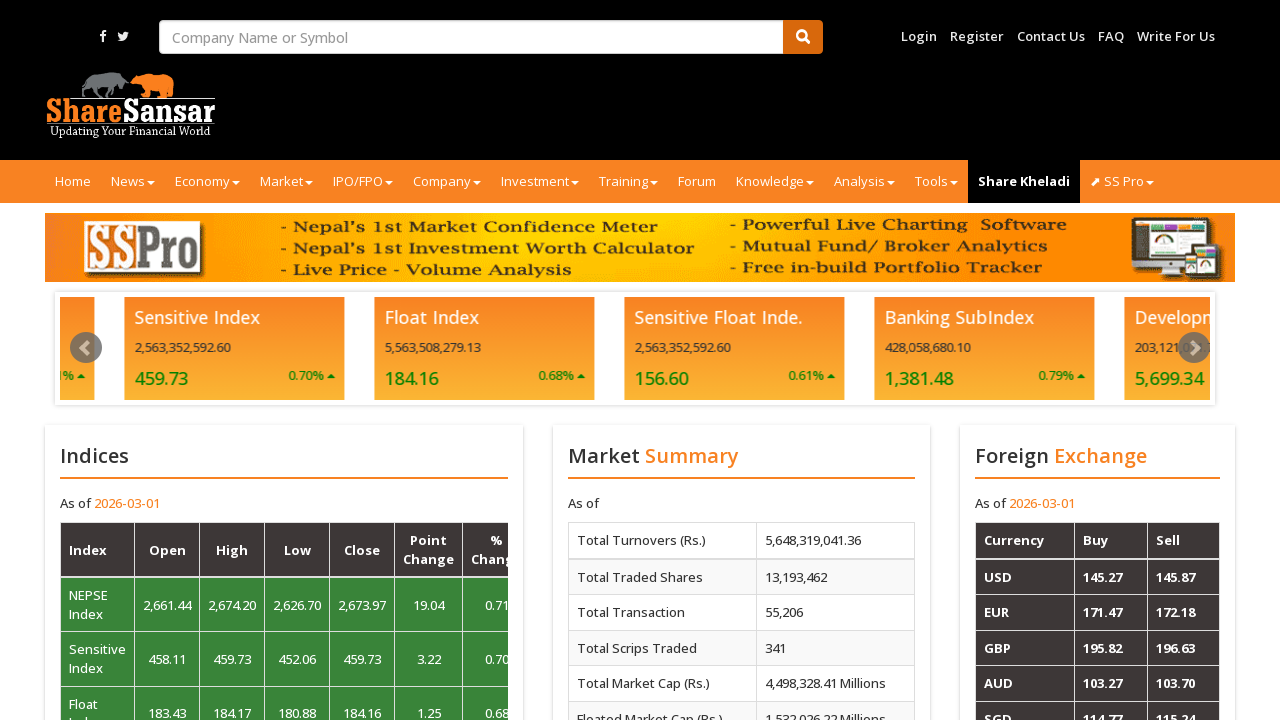

Navigated to ShareSansar market page
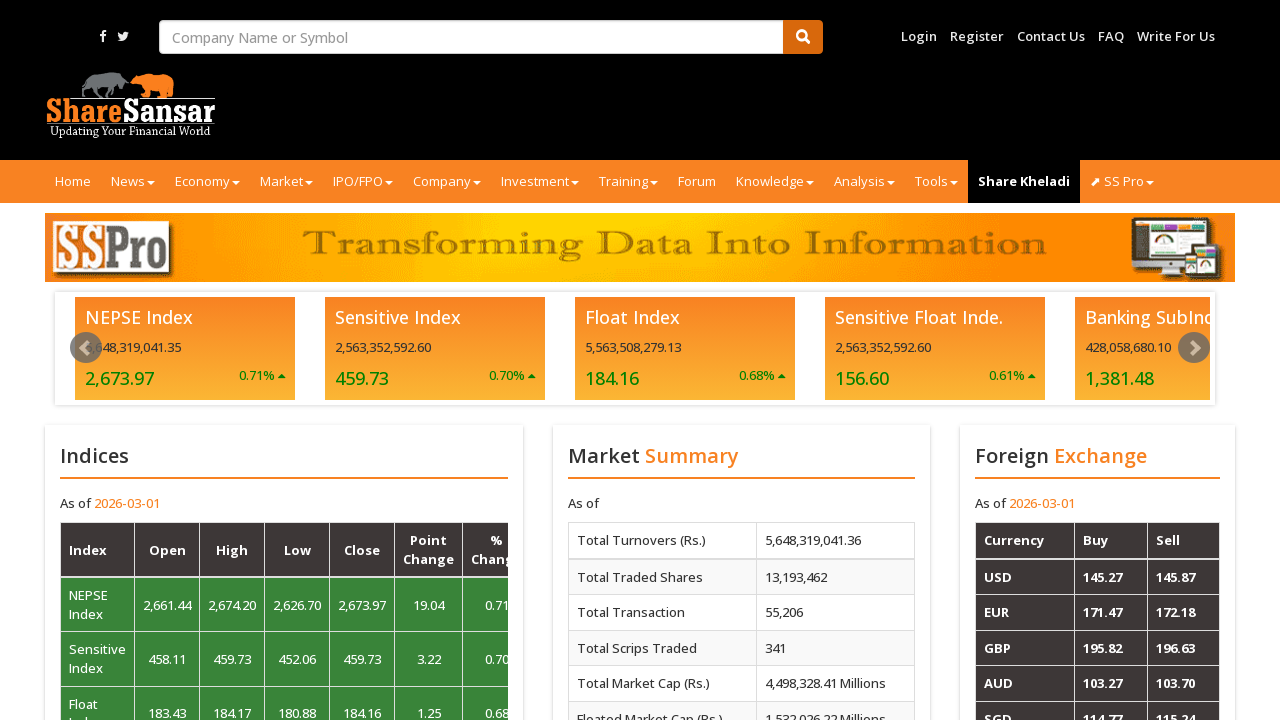

Market indices table with bordered class loaded
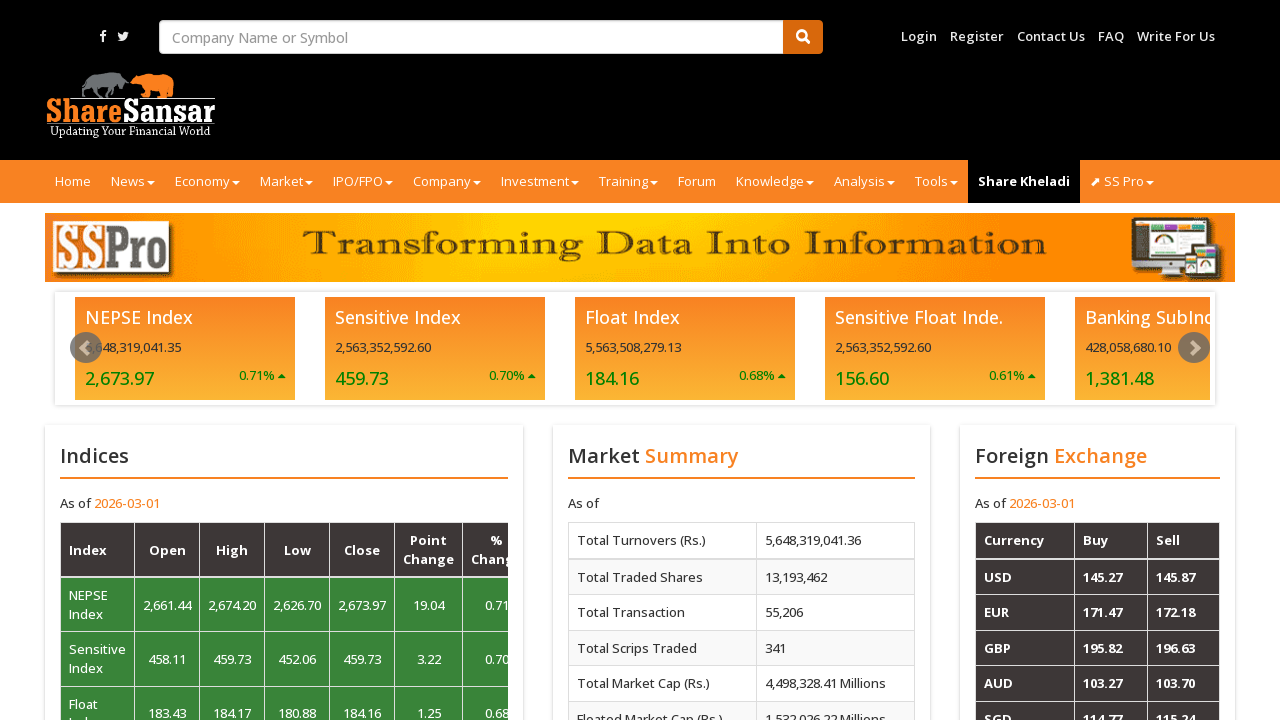

Market data table rows with data cells verified
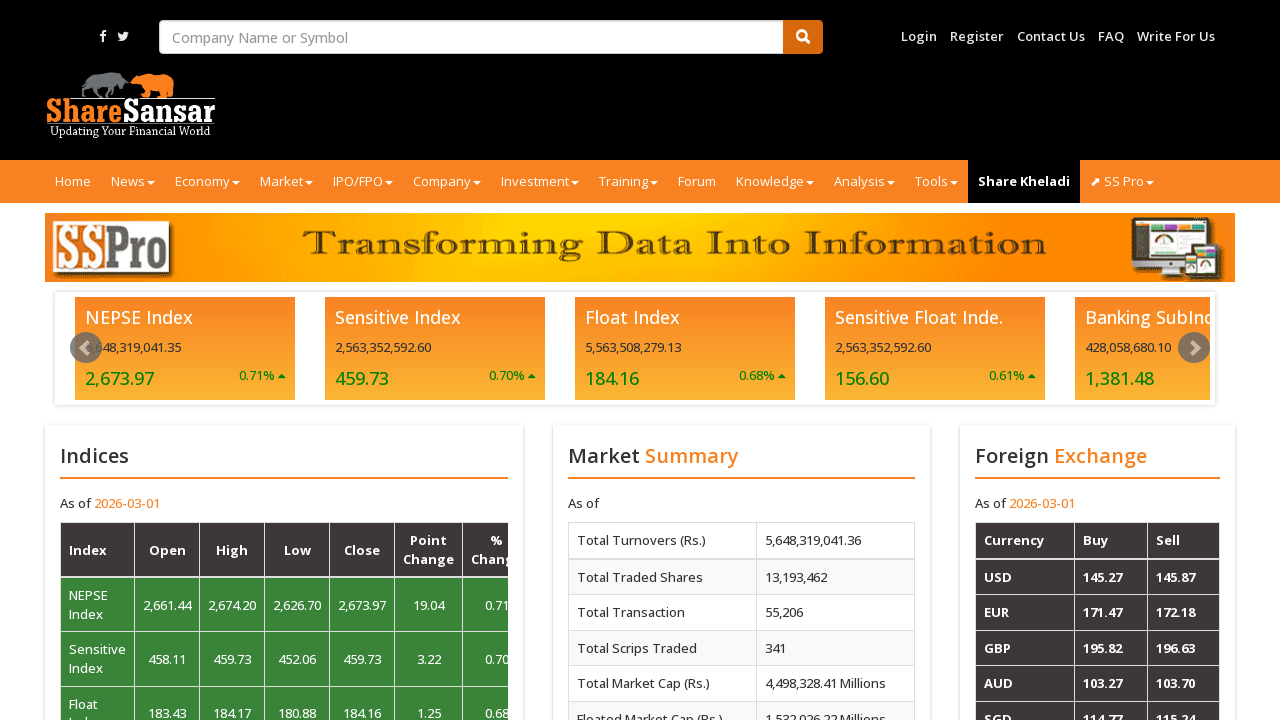

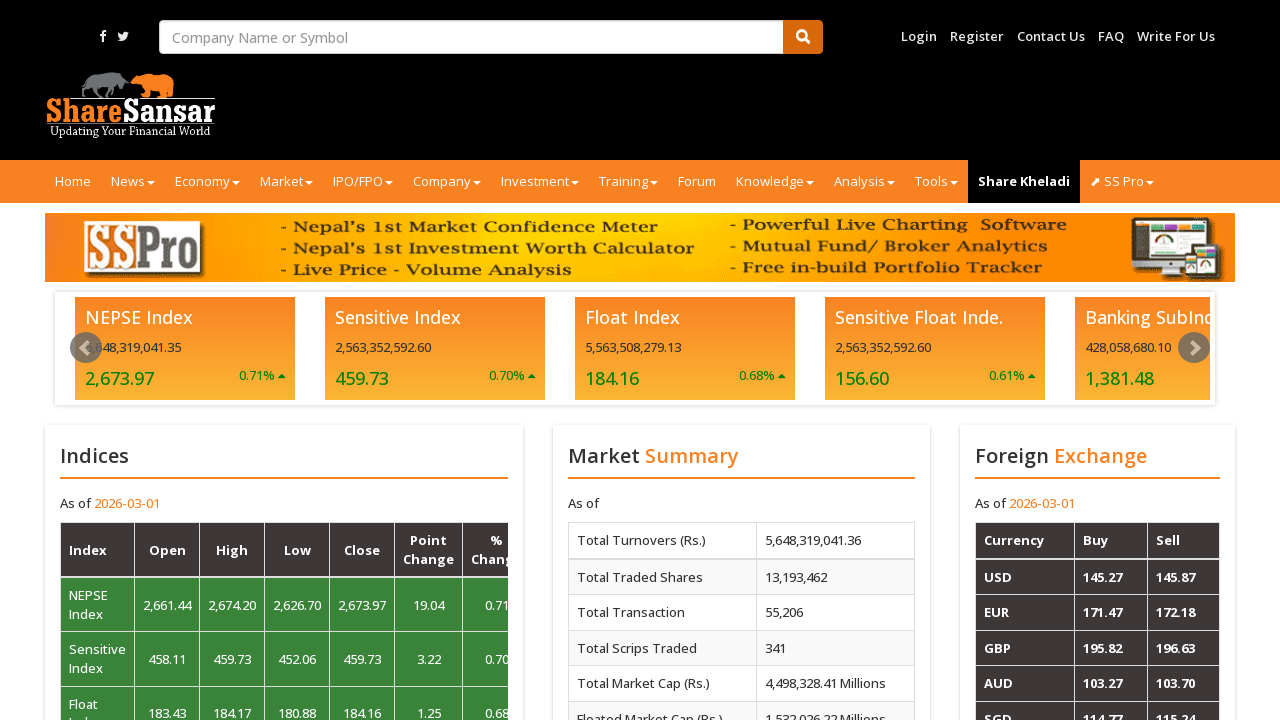